Fills out a practice form on demoqa.com by navigating to the Forms section, entering personal information including first name, last name, email, mobile number, and selecting a gender option.

Starting URL: https://demoqa.com/

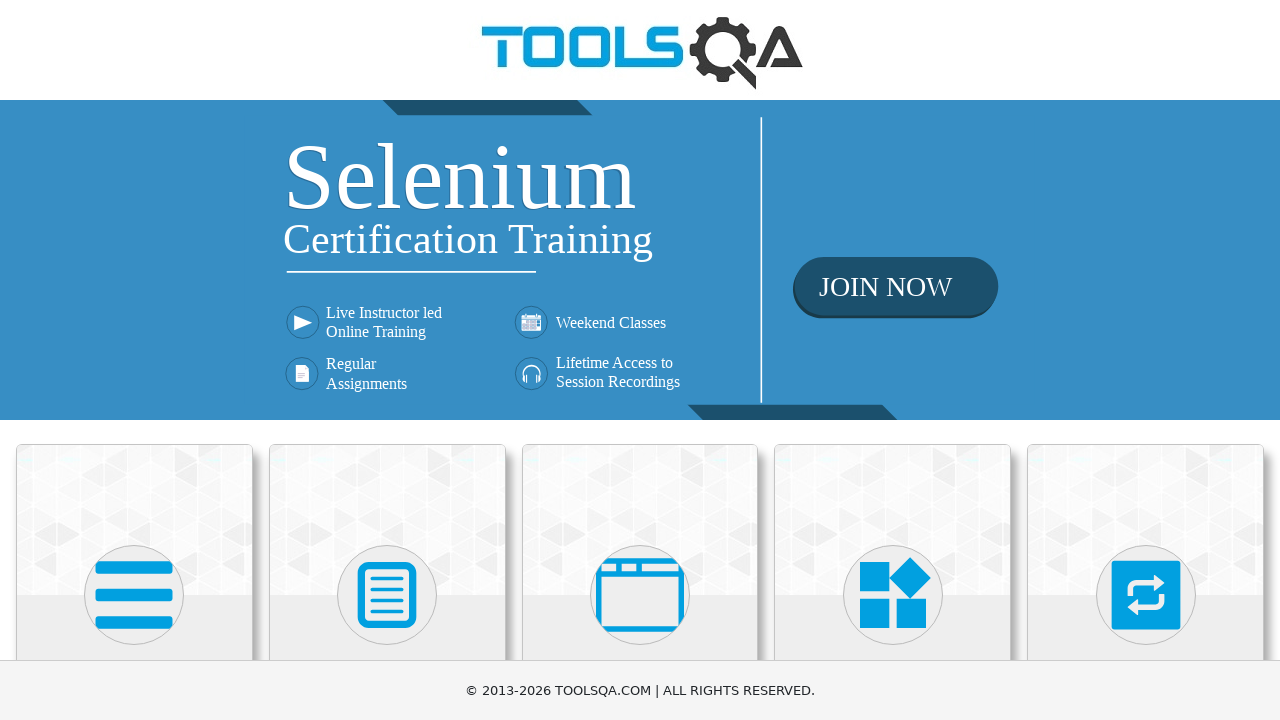

Scrolled down 400px to view Forms card
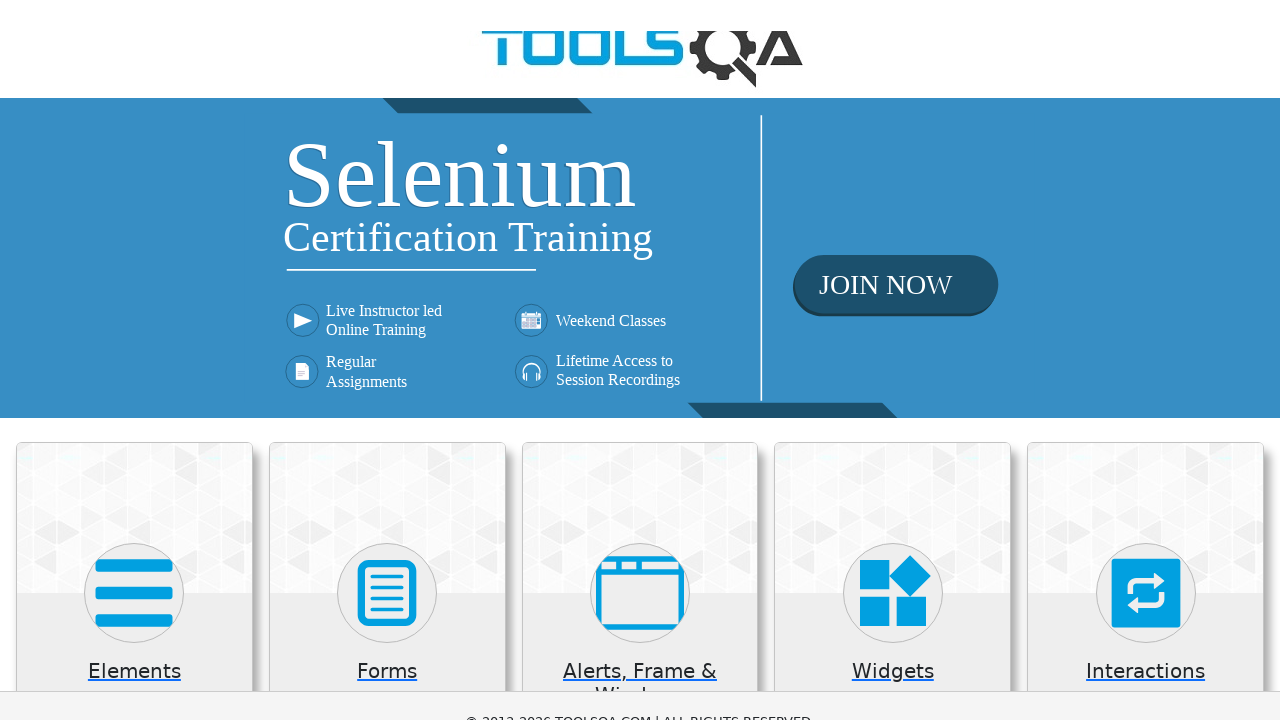

Clicked on Forms section at (387, 273) on xpath=//h5[contains(text(),'Forms')]
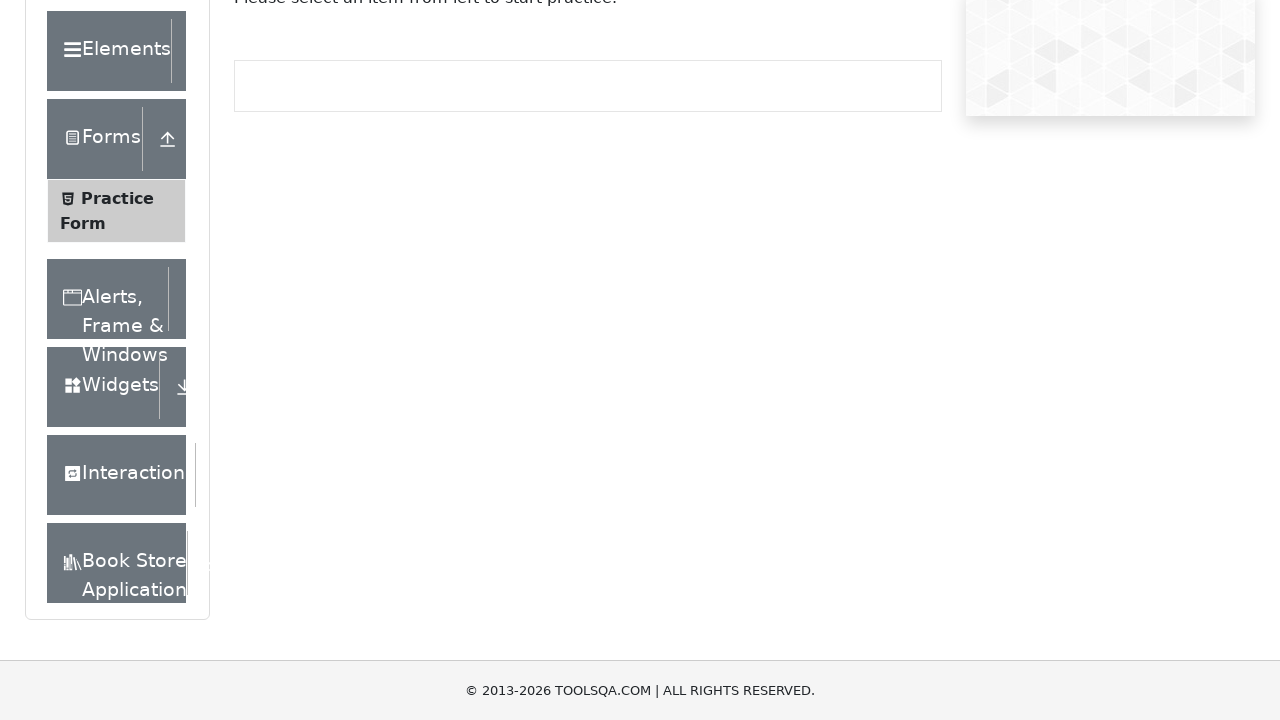

Clicked on Practice Form at (117, 198) on xpath=//span[contains(text(),'Practice Form')]
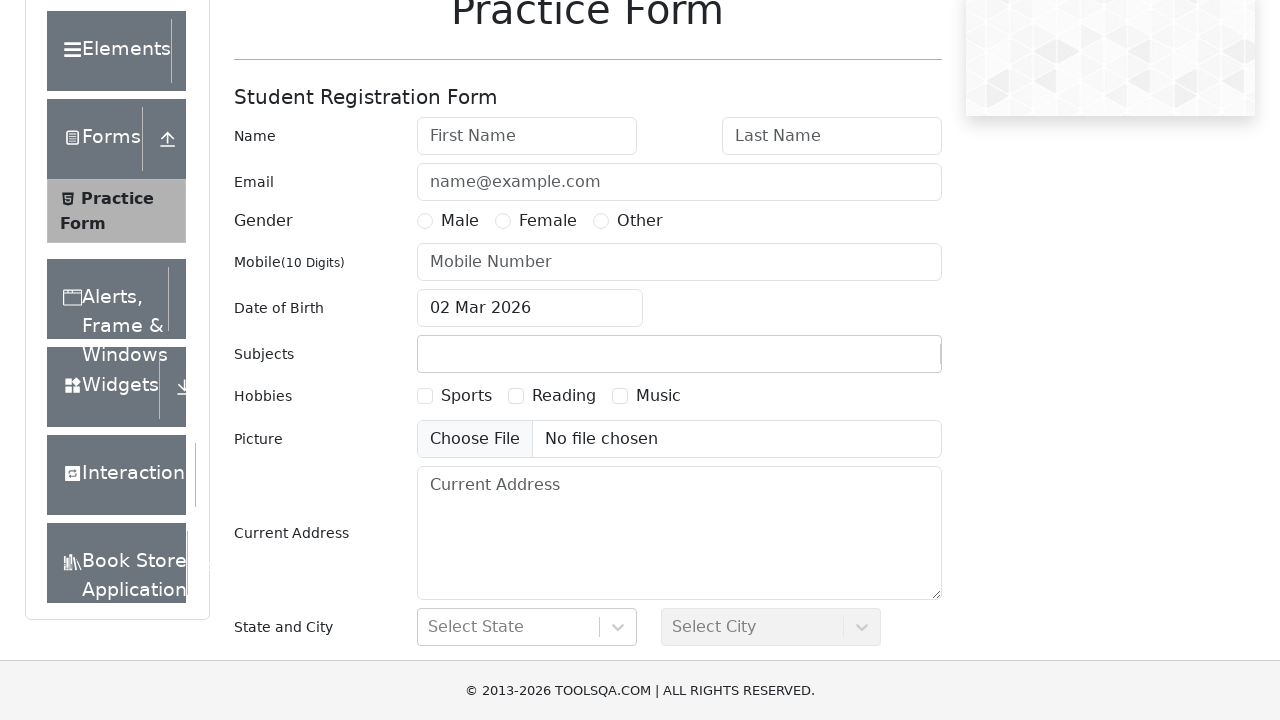

Filled first name field with 'Marcus' on #firstName
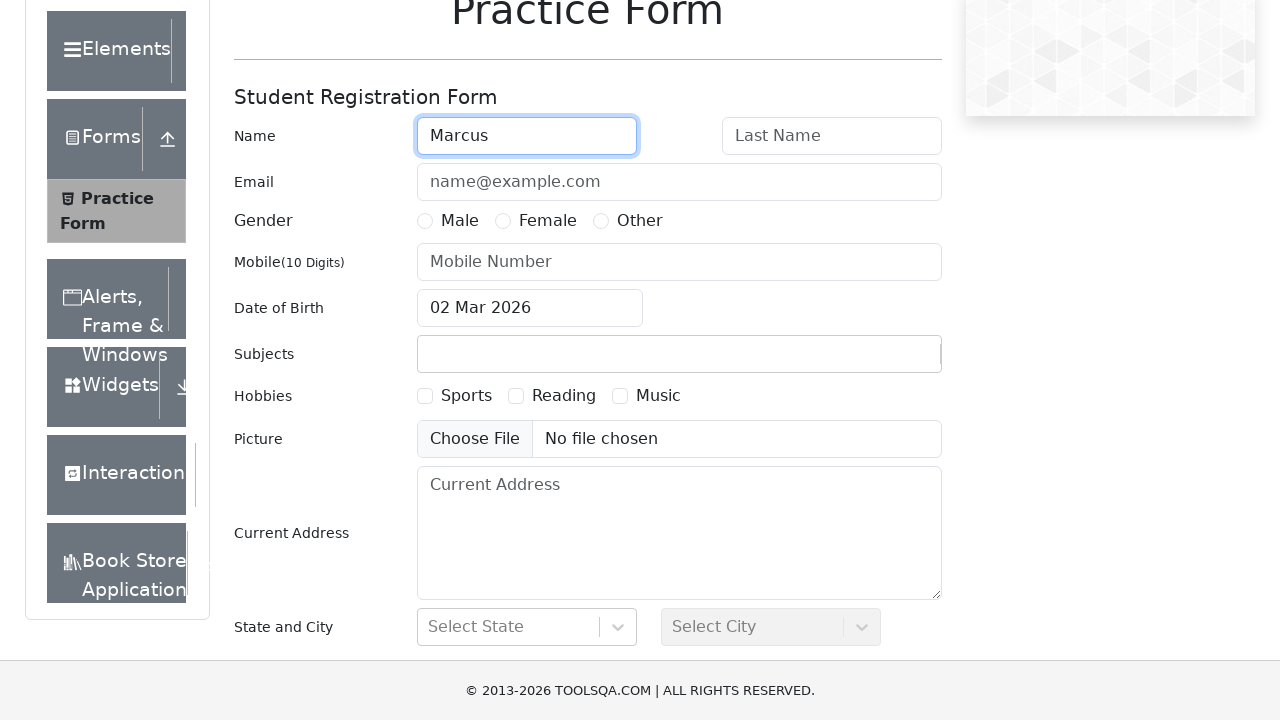

Filled last name field with 'Thompson' on #lastName
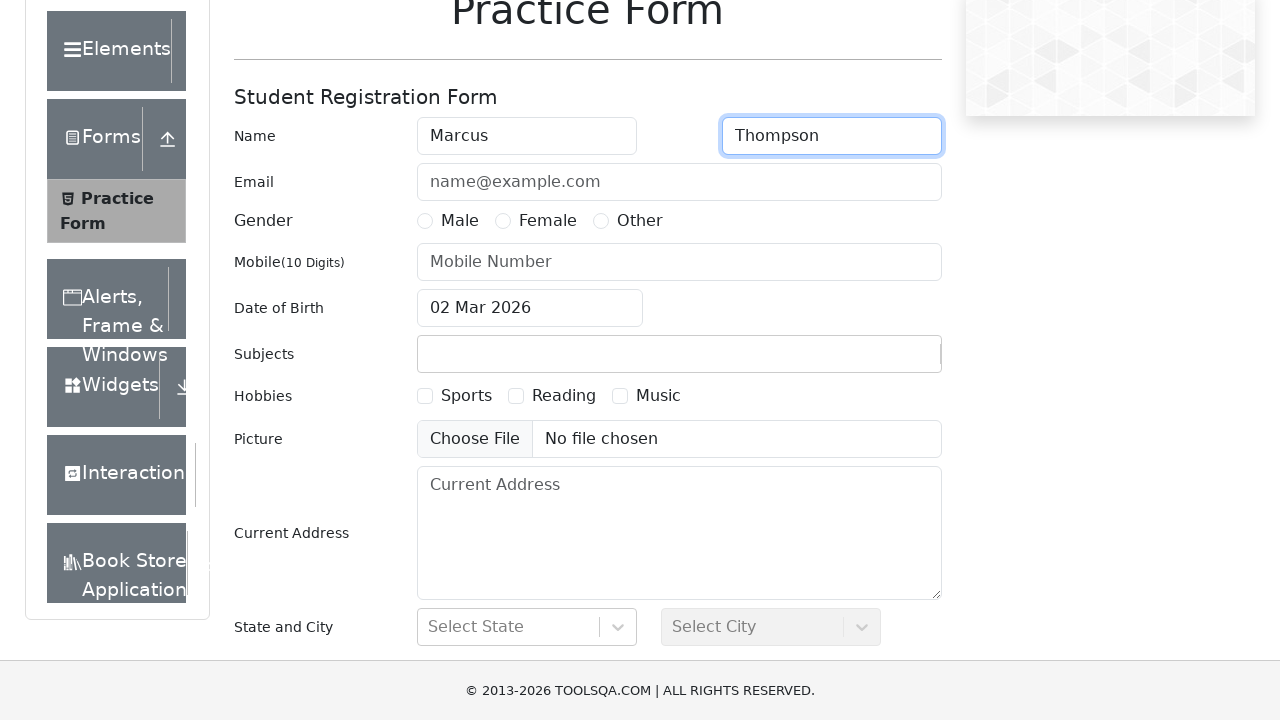

Filled email field with 'marcus.thompson@testmail.com' on #userEmail
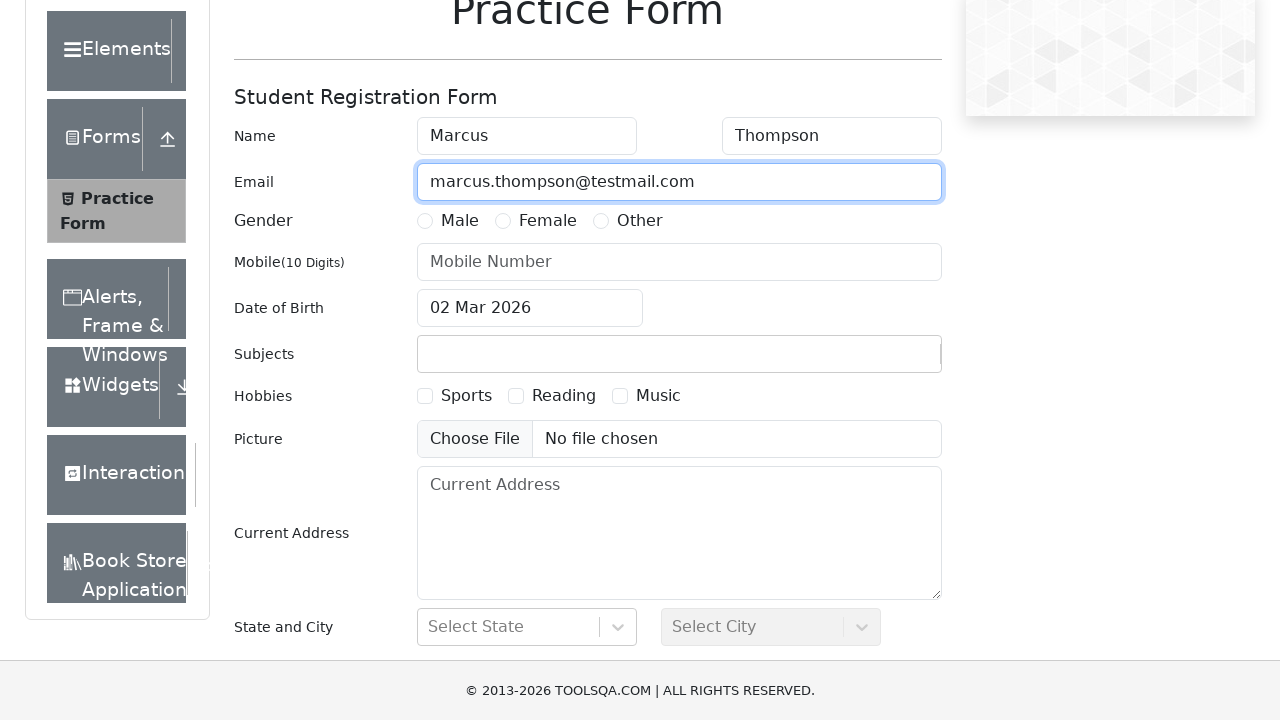

Filled mobile number field with '0755123456' on input[placeholder='Mobile Number']
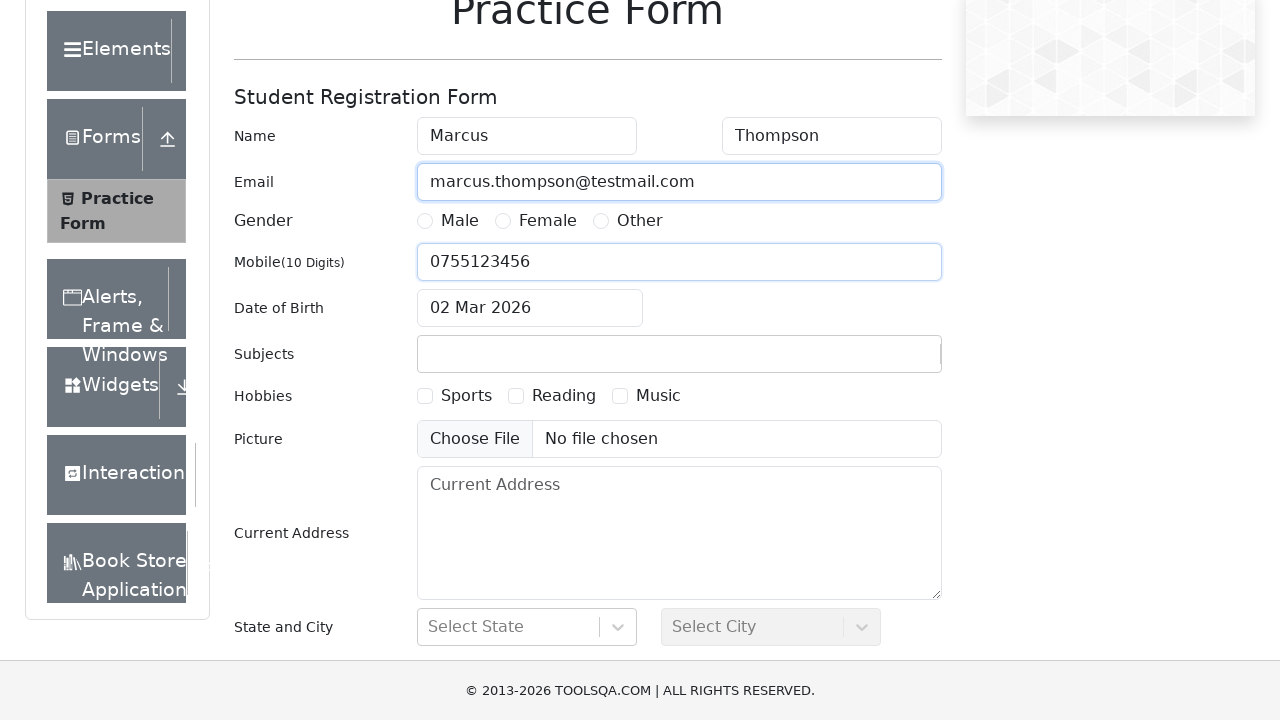

Selected Male gender option at (460, 221) on xpath=//label[@for='gender-radio-1']
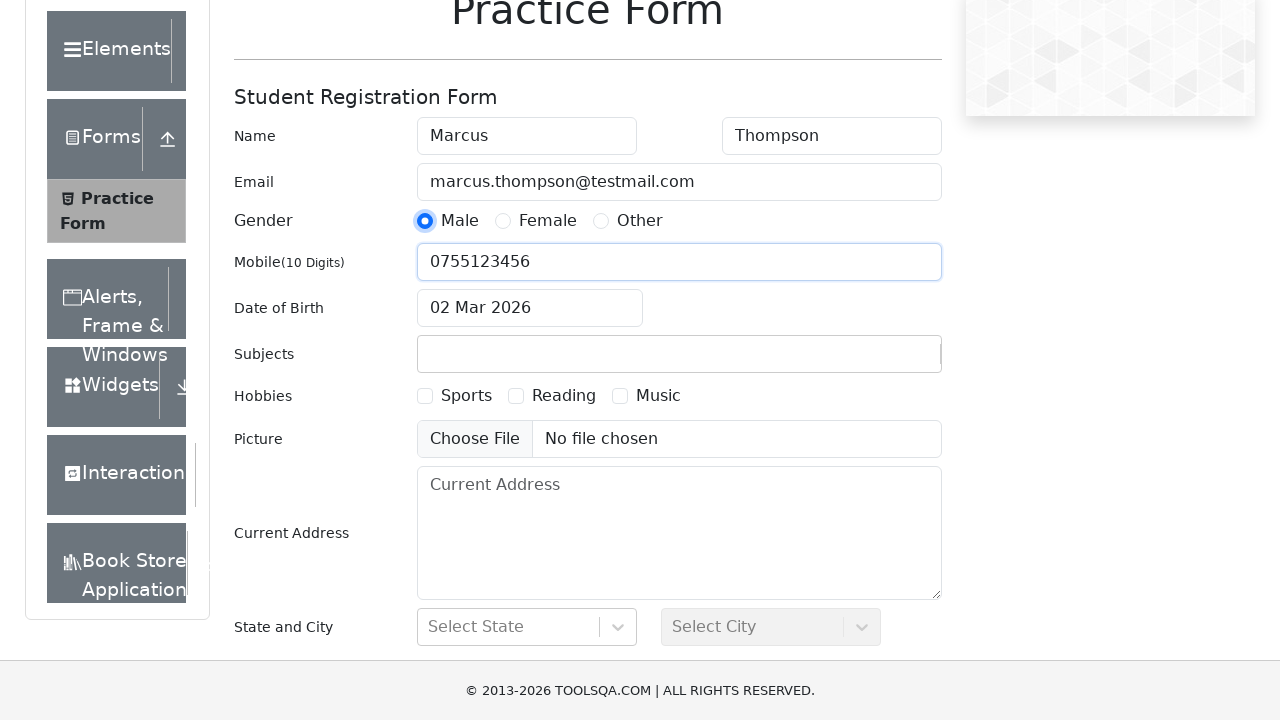

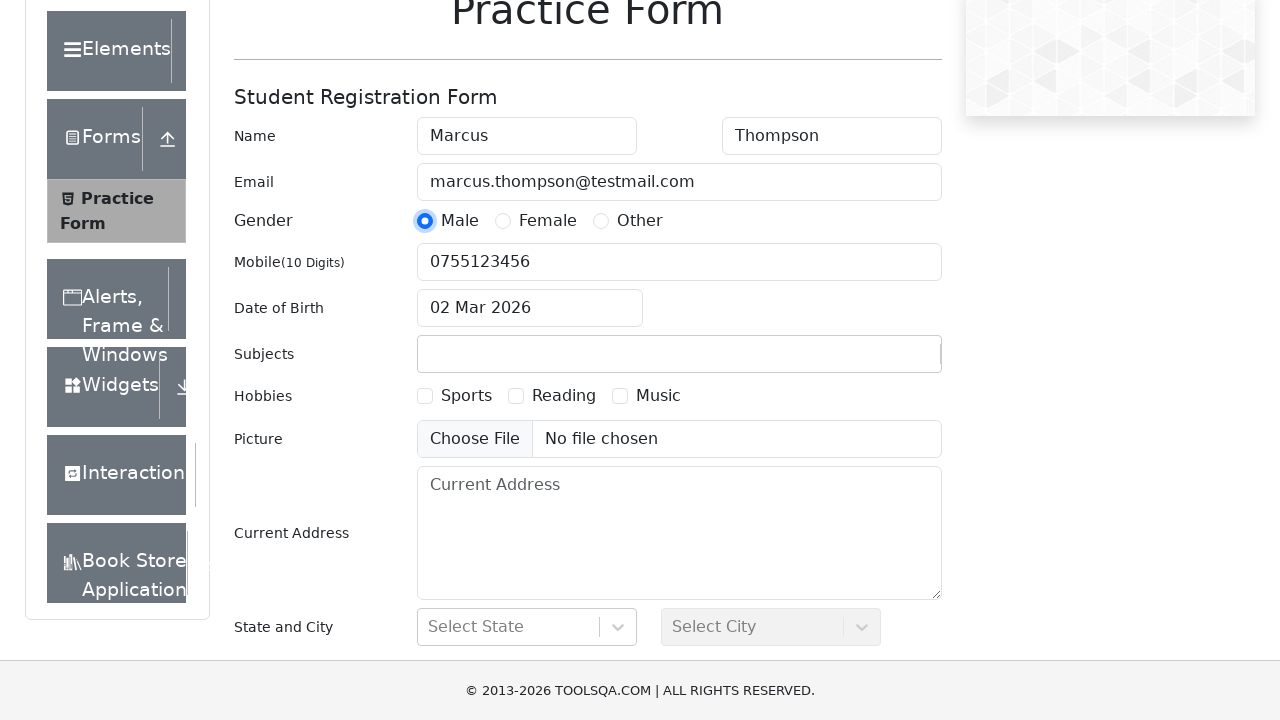